Tests HTML canvas interaction by performing a series of mouse actions to draw a shape on a signature pad demo page - clicking, holding, and dragging to create lines.

Starting URL: http://szimek.github.io/signature_pad/

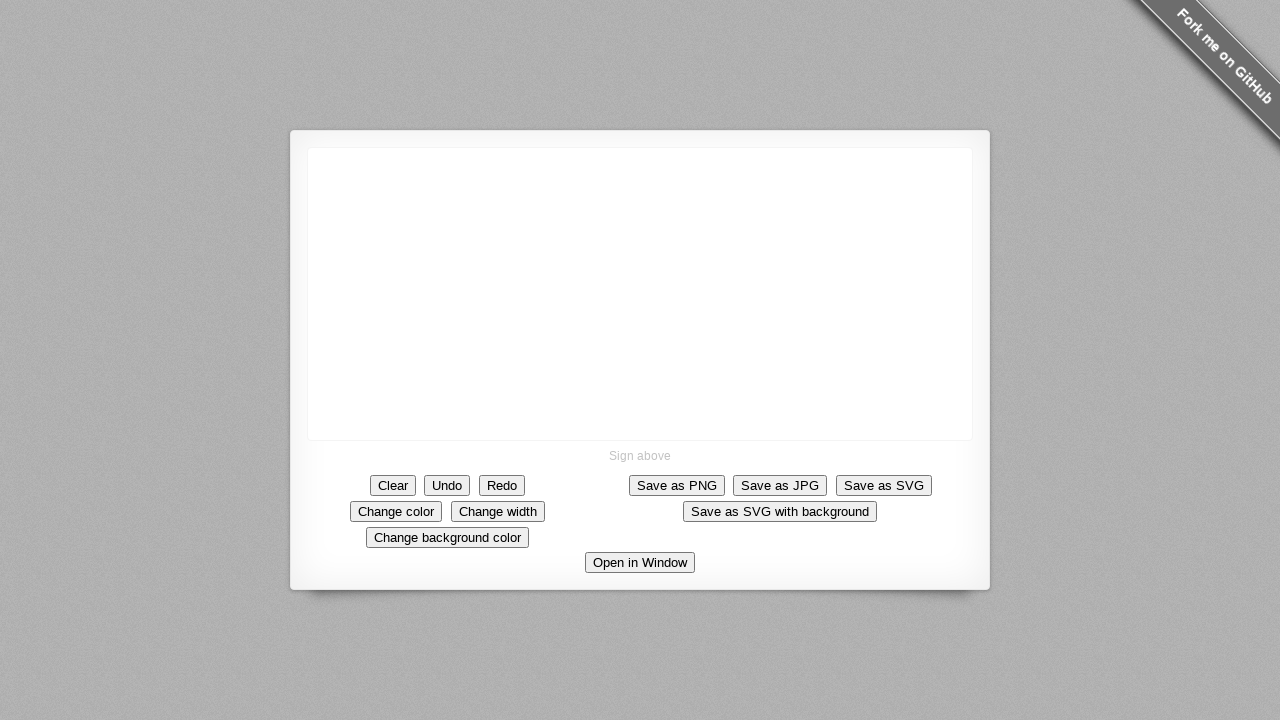

Located canvas element on signature pad page
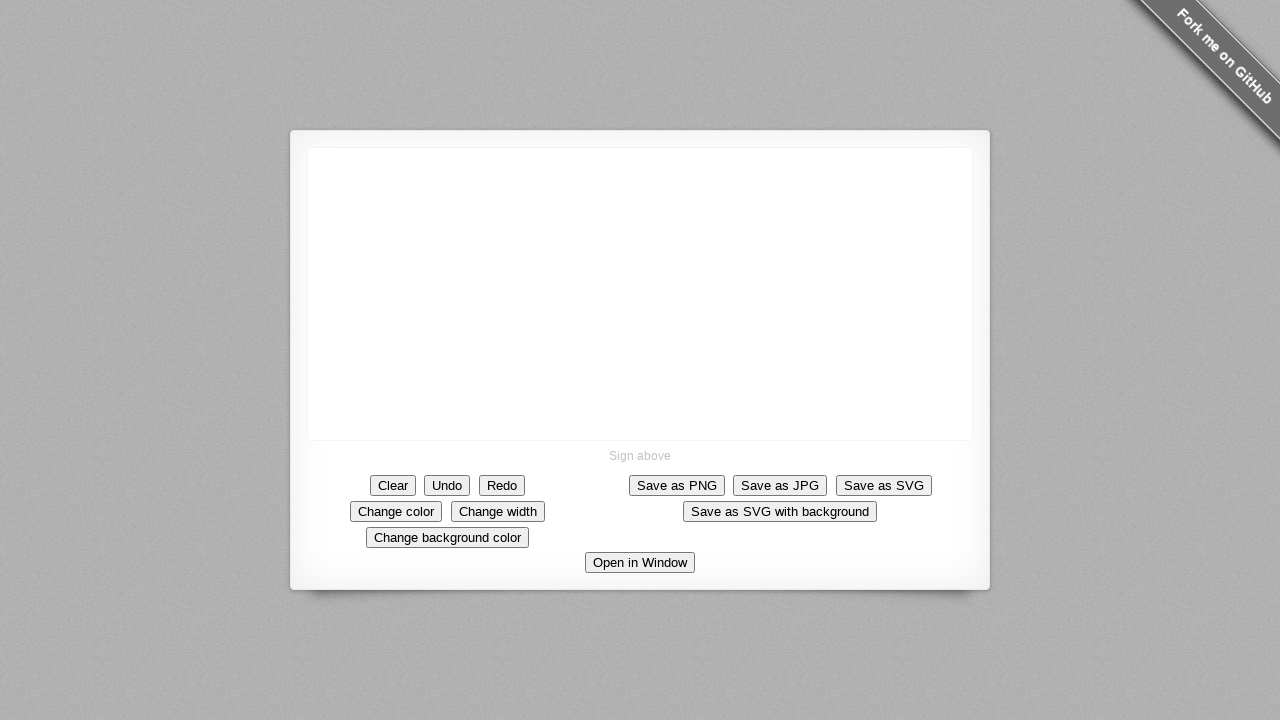

Canvas element is now visible
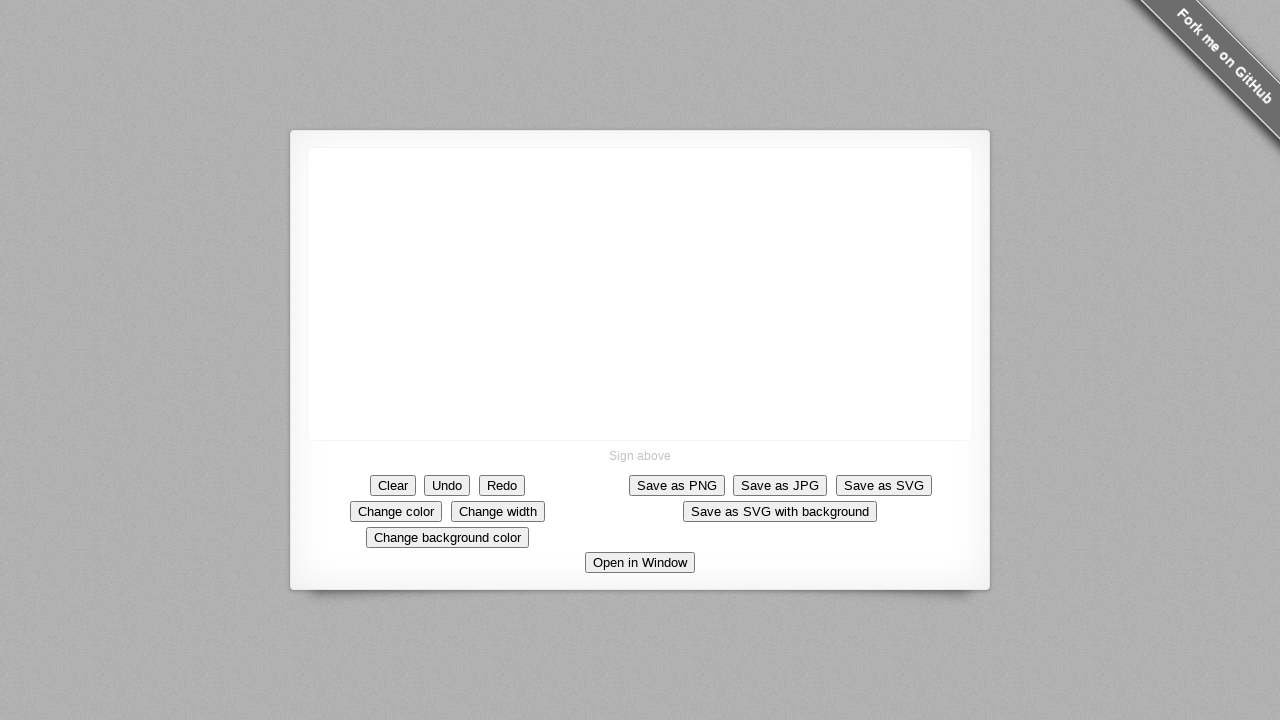

Retrieved canvas bounding box dimensions
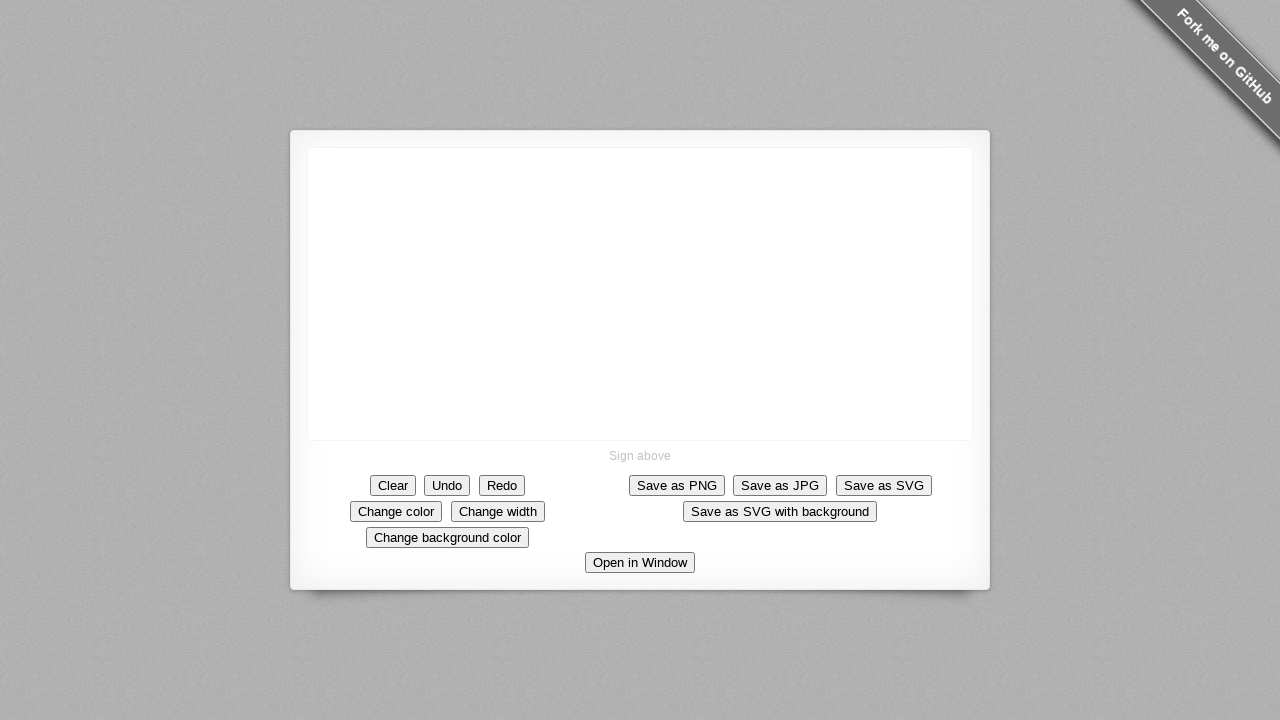

Clicked on center of canvas to activate it at (640, 294)
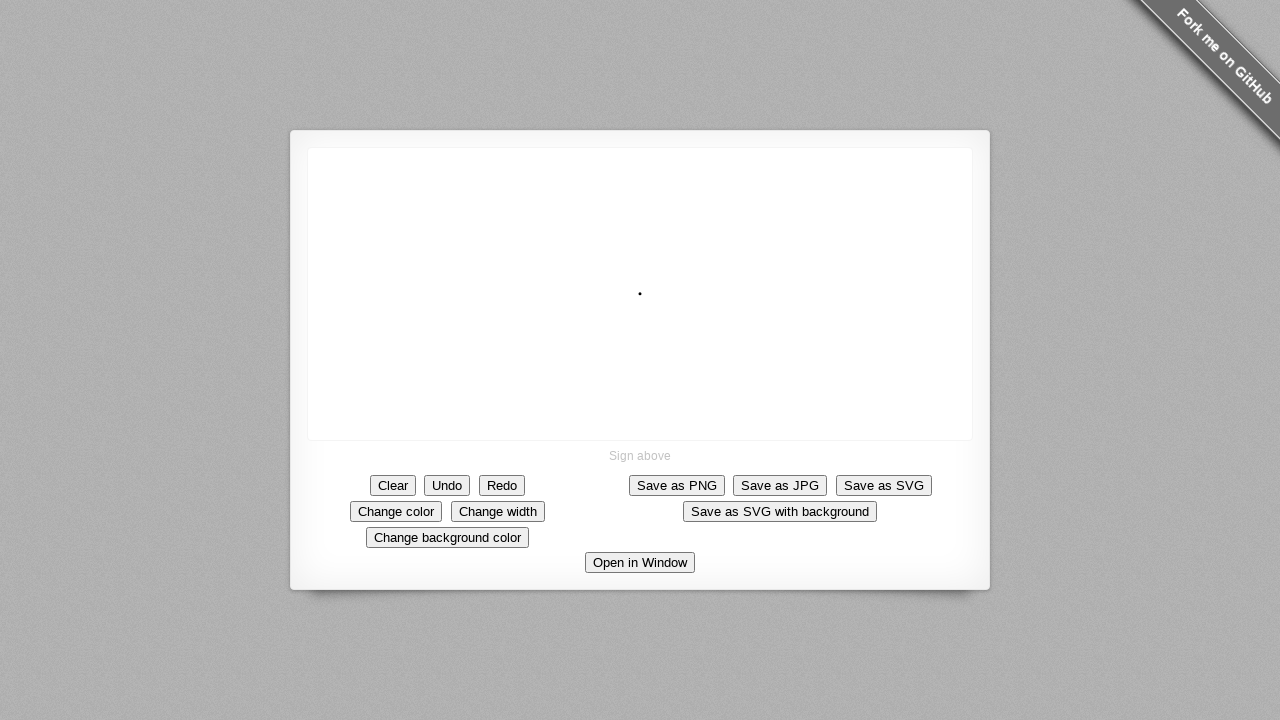

Moved mouse to drawing start position at (648, 302)
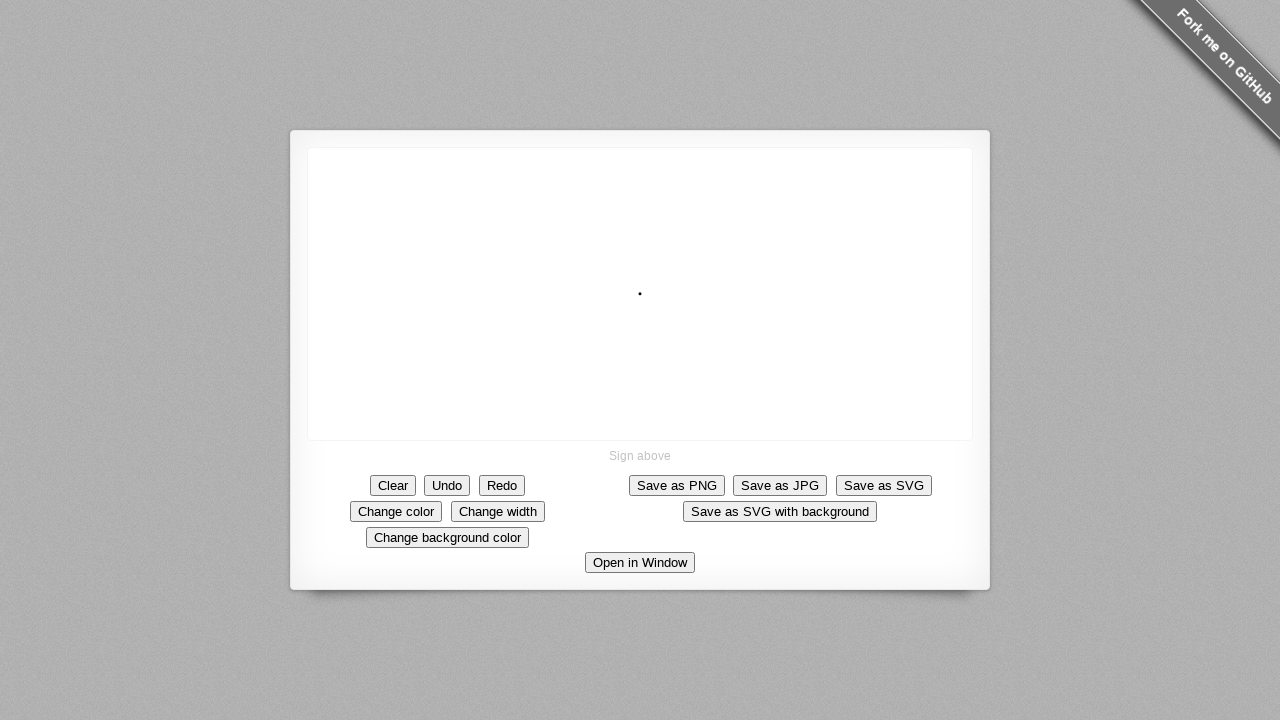

Mouse button pressed down to begin drawing at (648, 302)
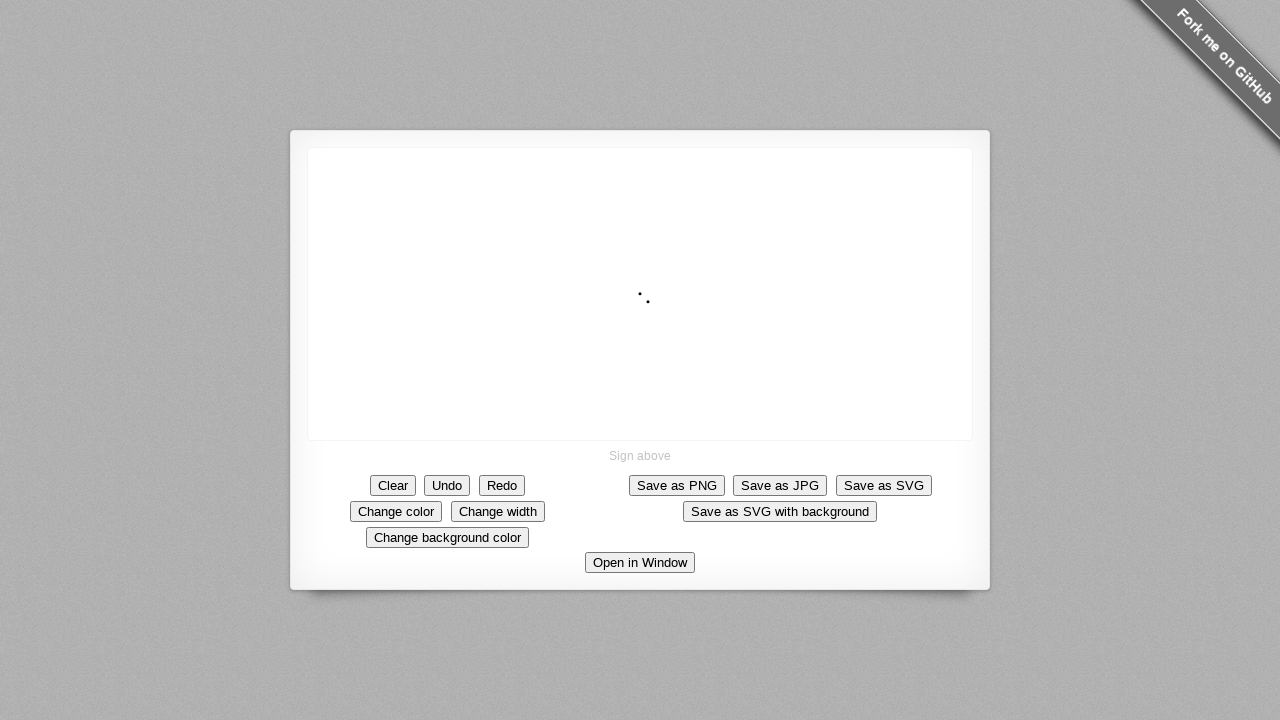

Drew line moving right and down at (768, 422)
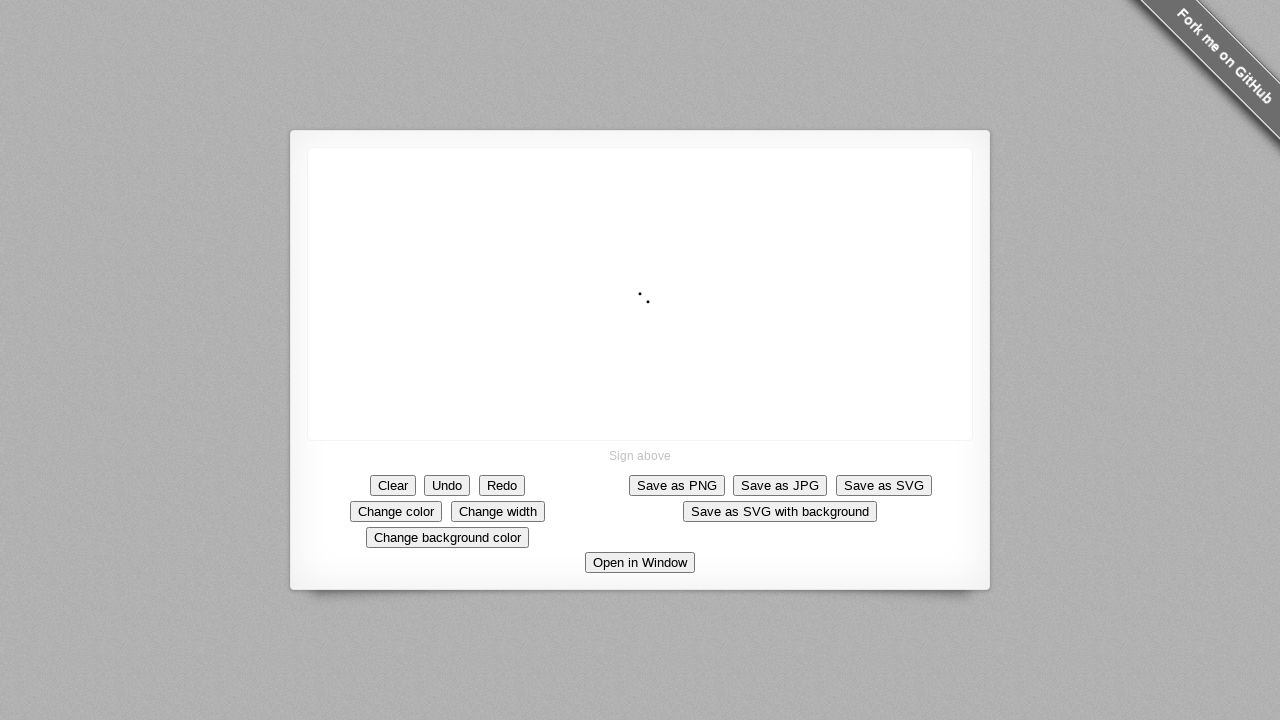

Drew line moving left and down to form corner at (648, 542)
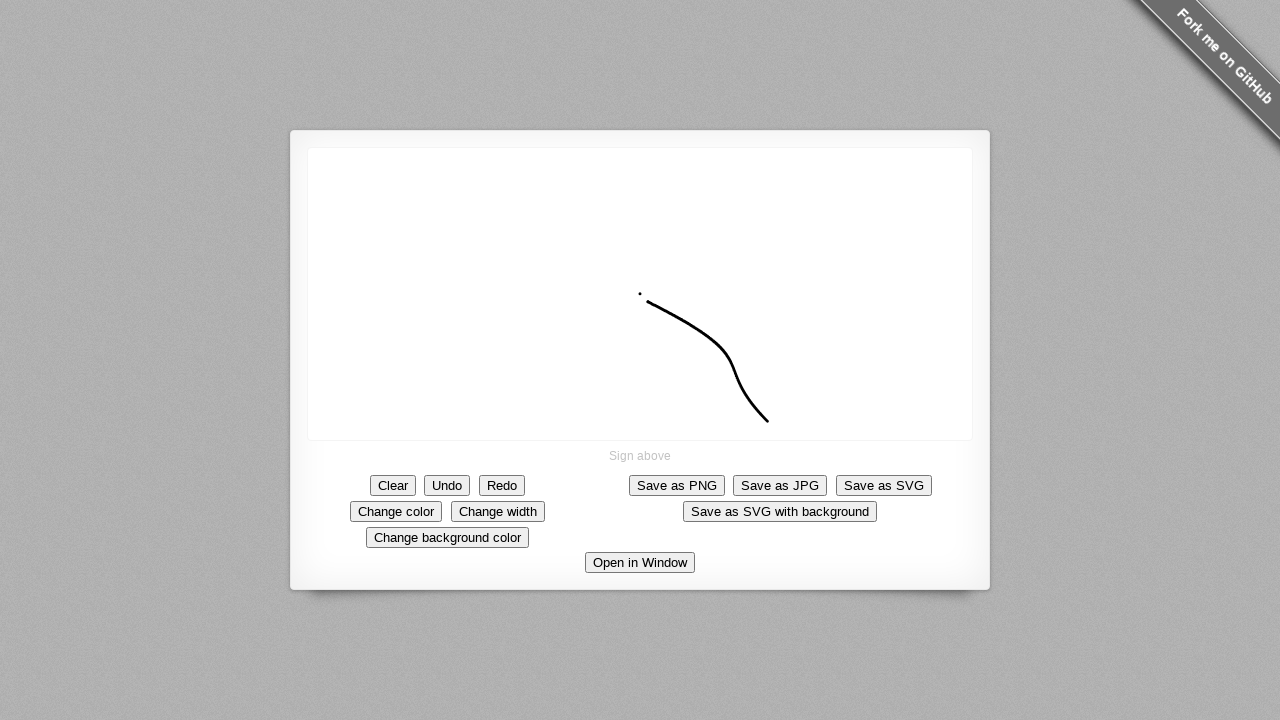

Drew line moving left and up to form another corner at (528, 422)
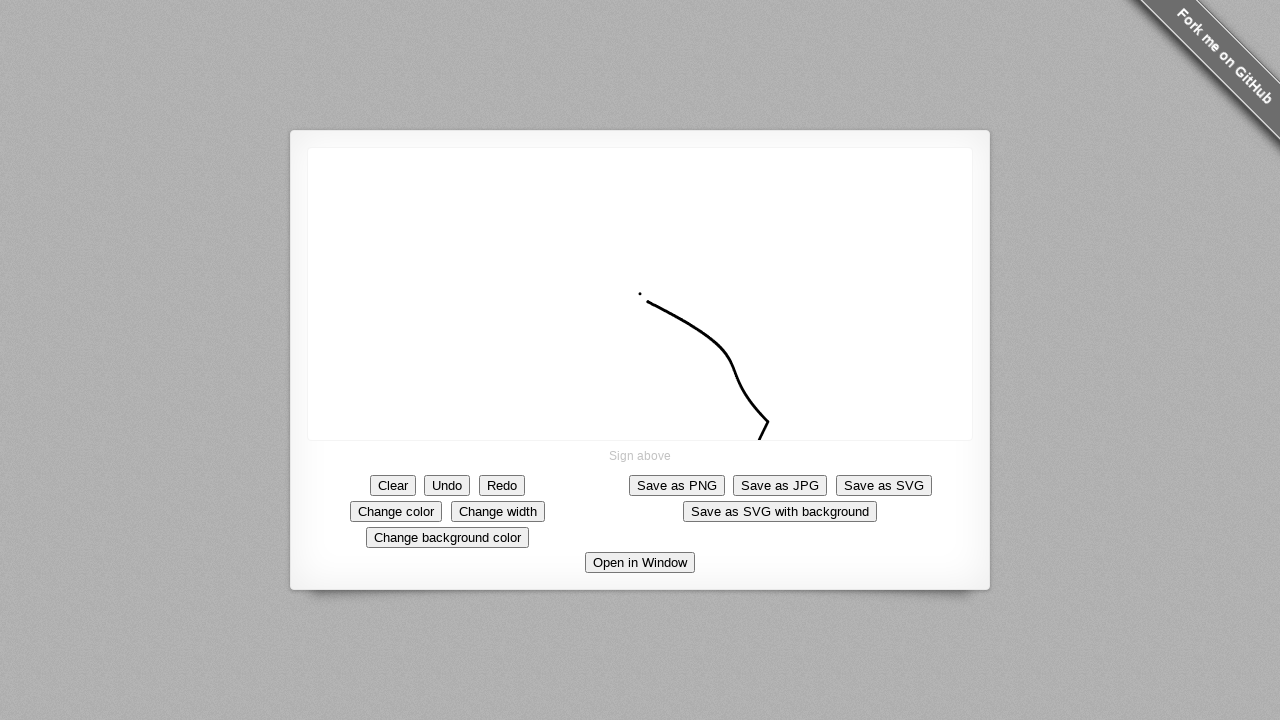

Made small adjustment to drawing with fine mouse movement at (536, 430)
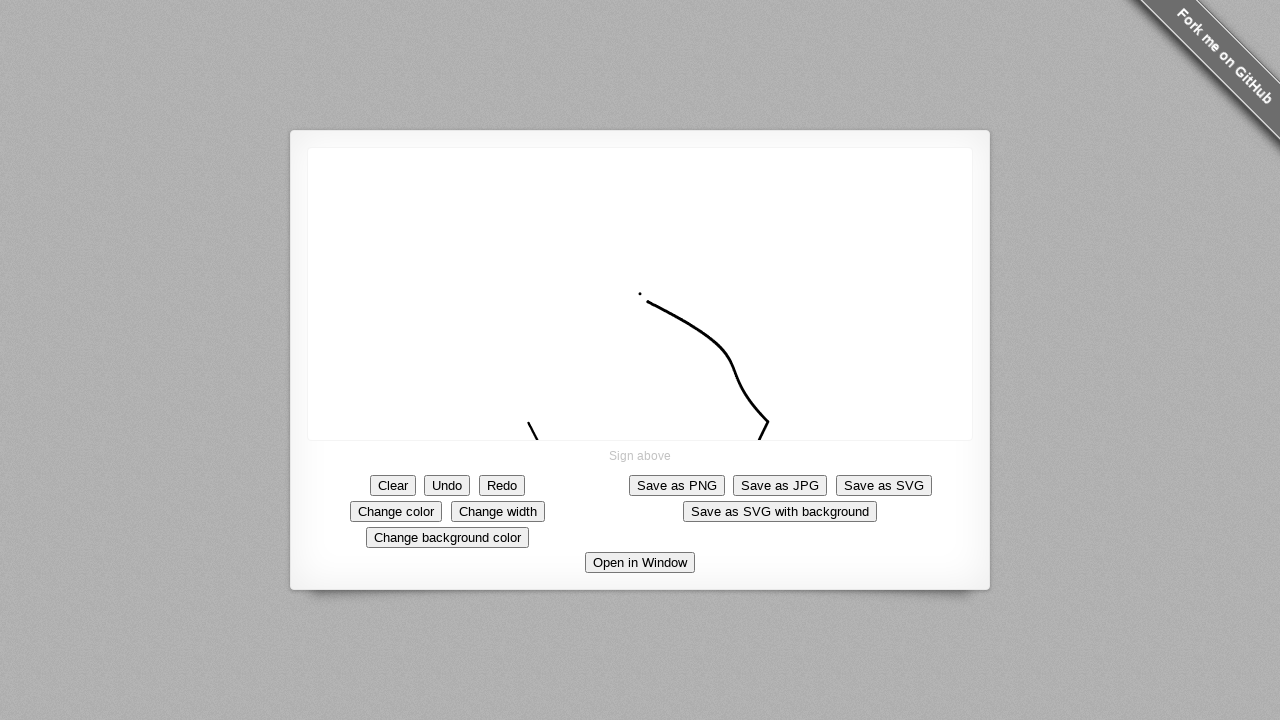

Released mouse button to complete drawing on signature pad at (536, 430)
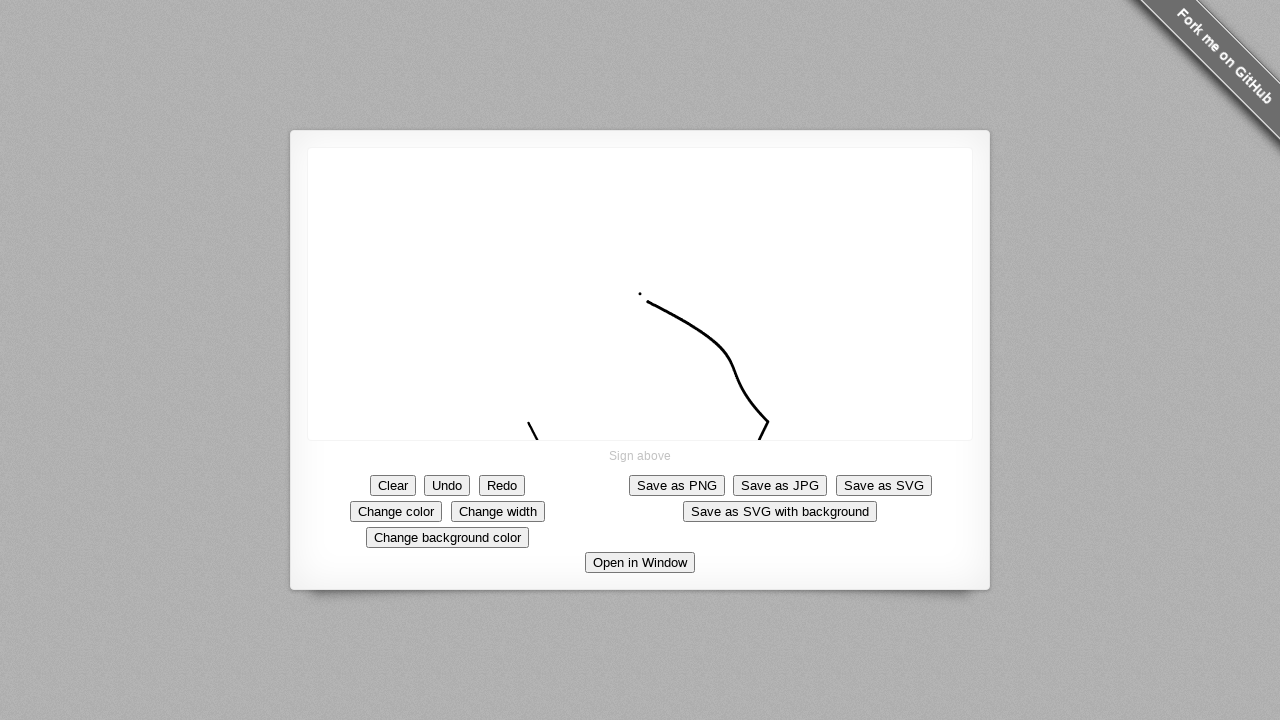

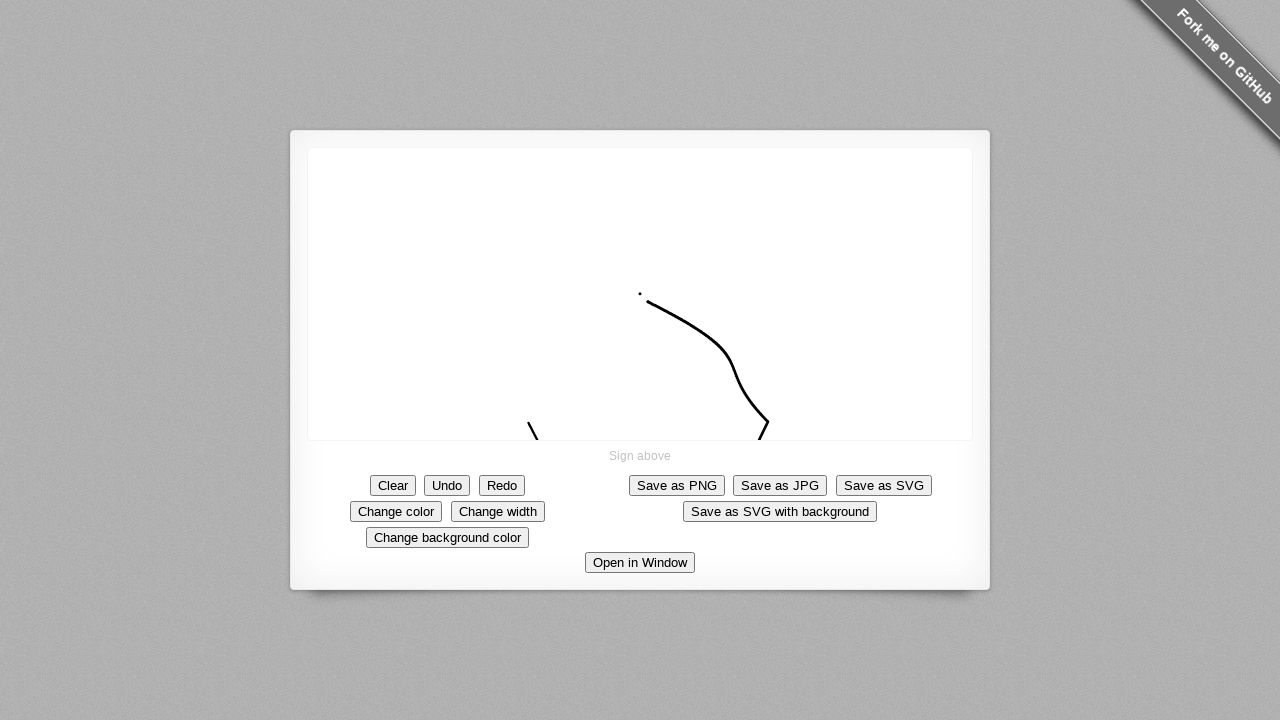